Automates the RPA Challenge by filling out a form with personal information fields (first name, last name, company, role, address, email, phone) multiple times to test form automation capabilities.

Starting URL: https://www.rpachallenge.com/

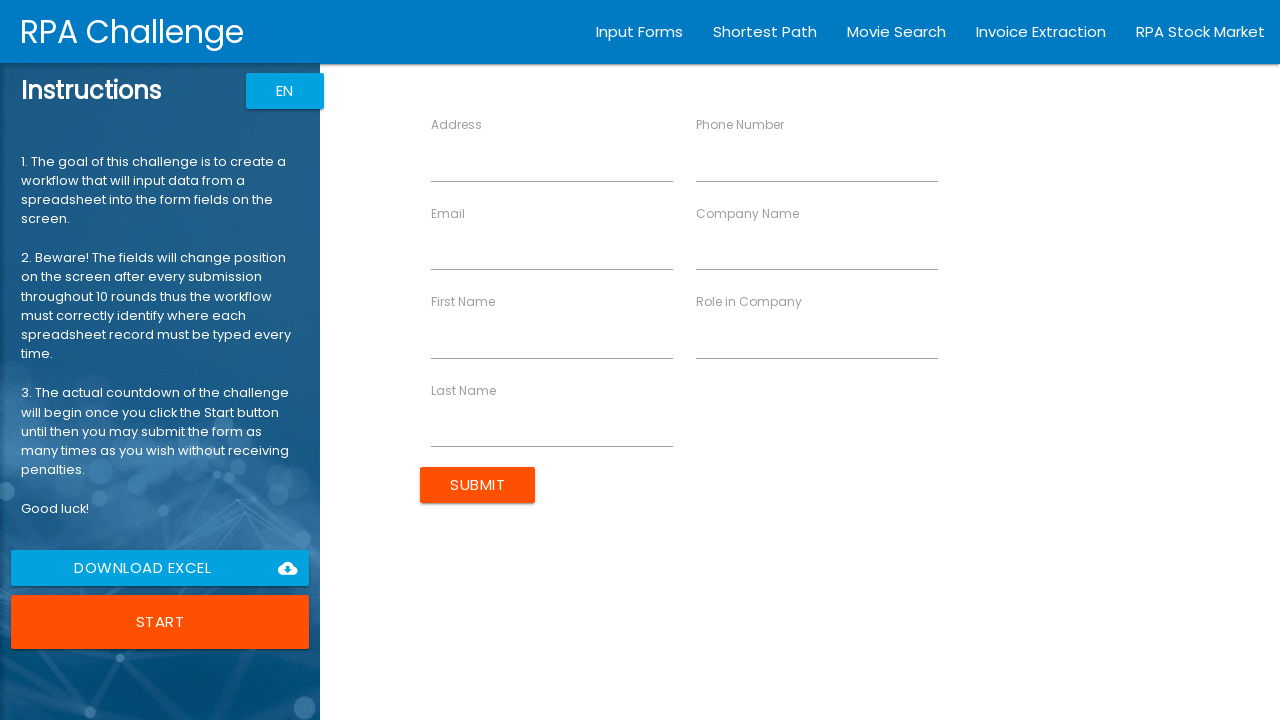

Clicked Start button to begin the RPA Challenge at (160, 622) on button:has-text('Start')
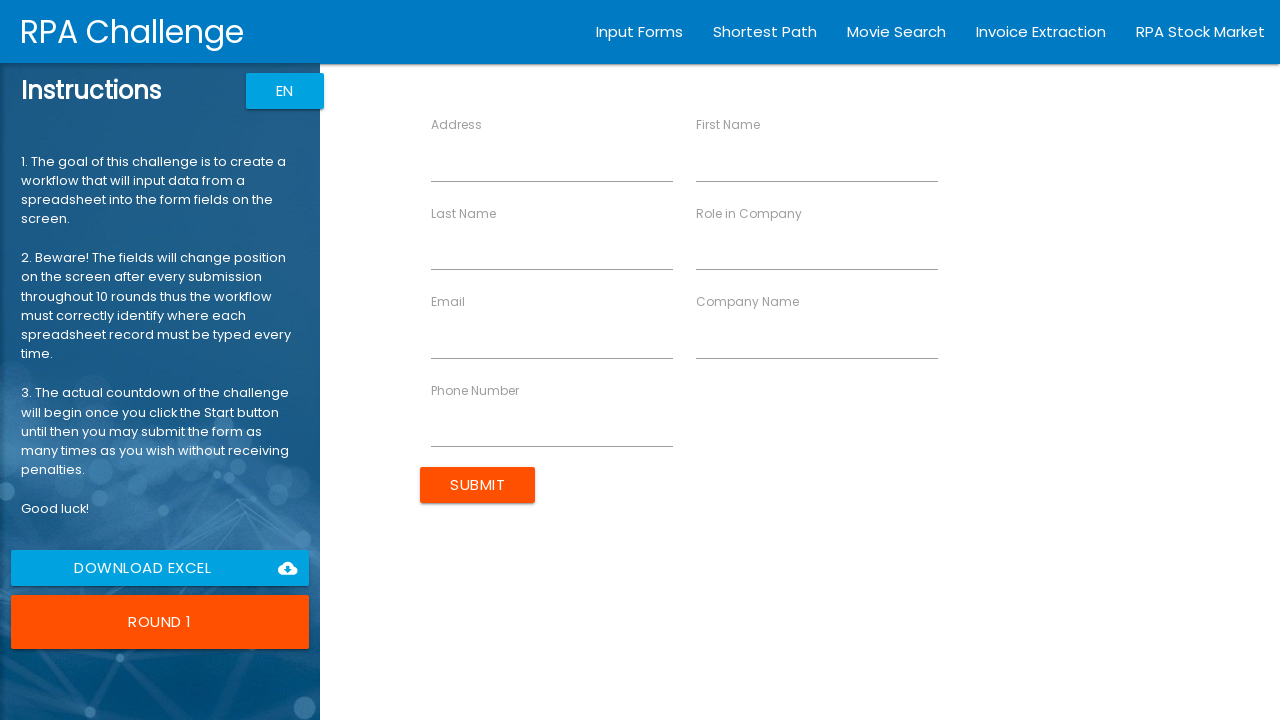

Filled First Name field with 'John' on input[ng-reflect-name='labelFirstName']
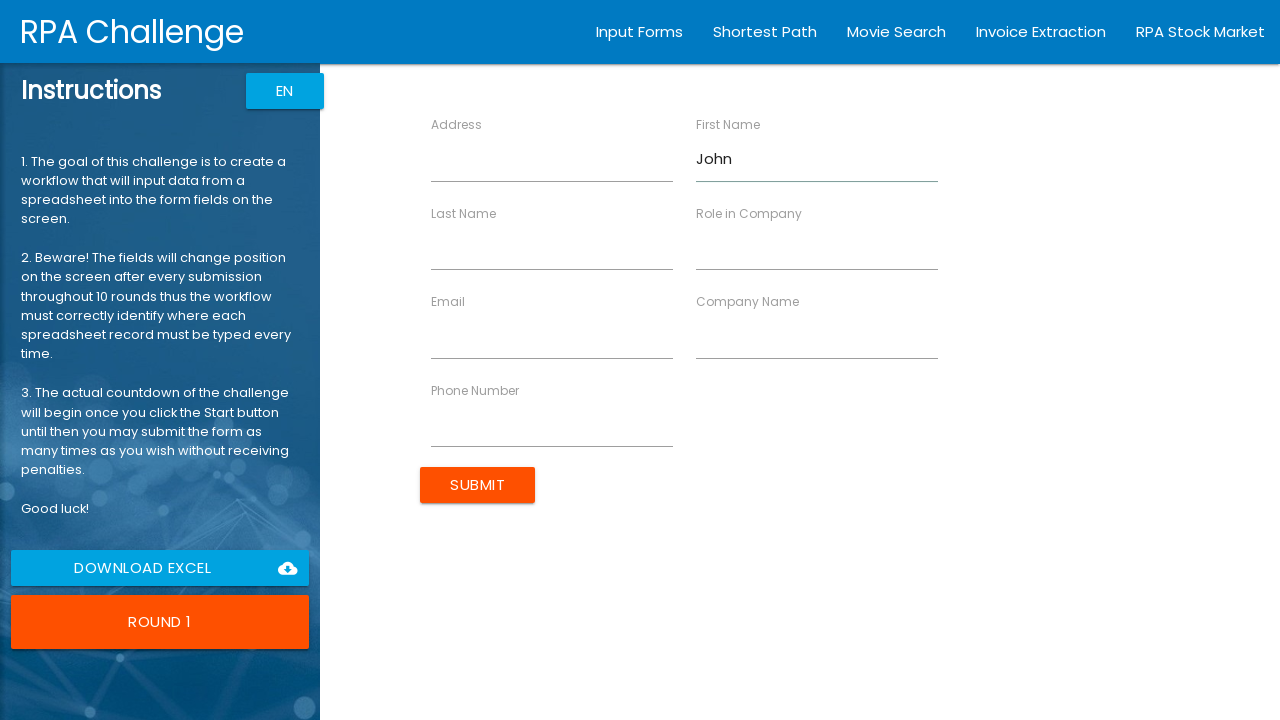

Filled Last Name field with 'Smith' on input[ng-reflect-name='labelLastName']
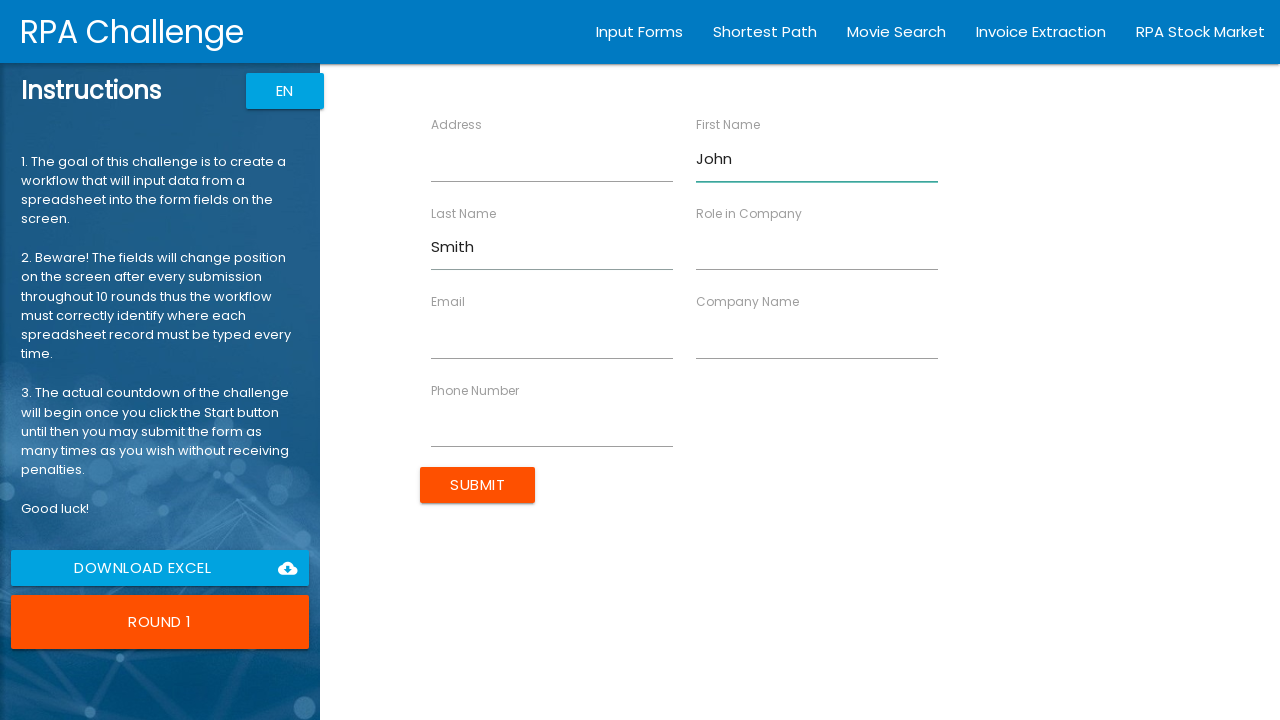

Filled Company Name field with 'Acme Corp' on input[ng-reflect-name='labelCompanyName']
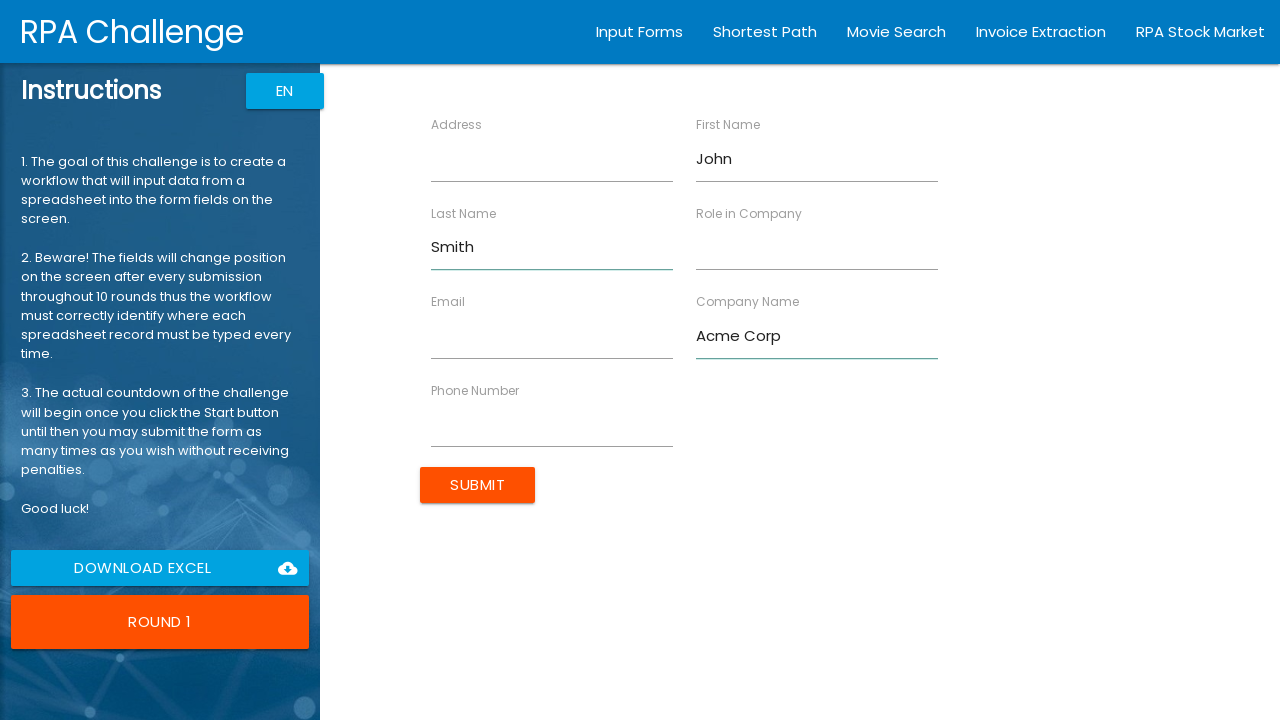

Filled Role field with 'Developer' on input[ng-reflect-name='labelRole']
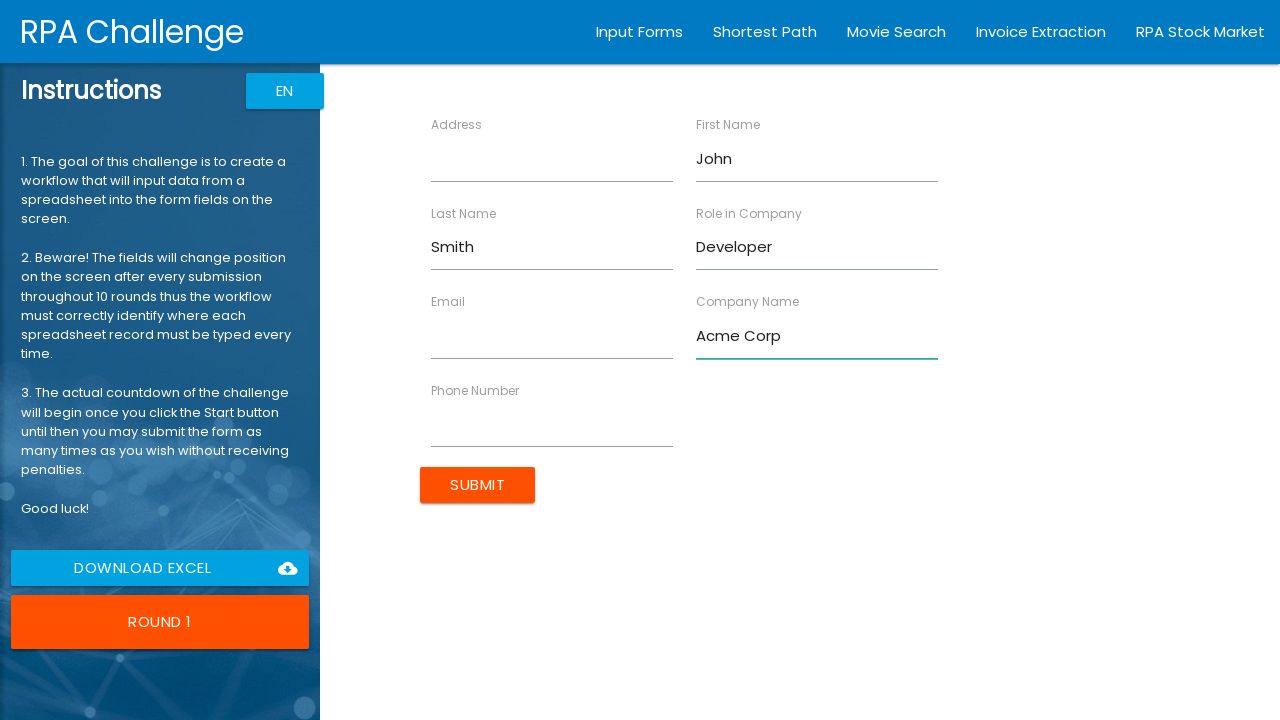

Filled Address field with '123 Main St' on input[ng-reflect-name='labelAddress']
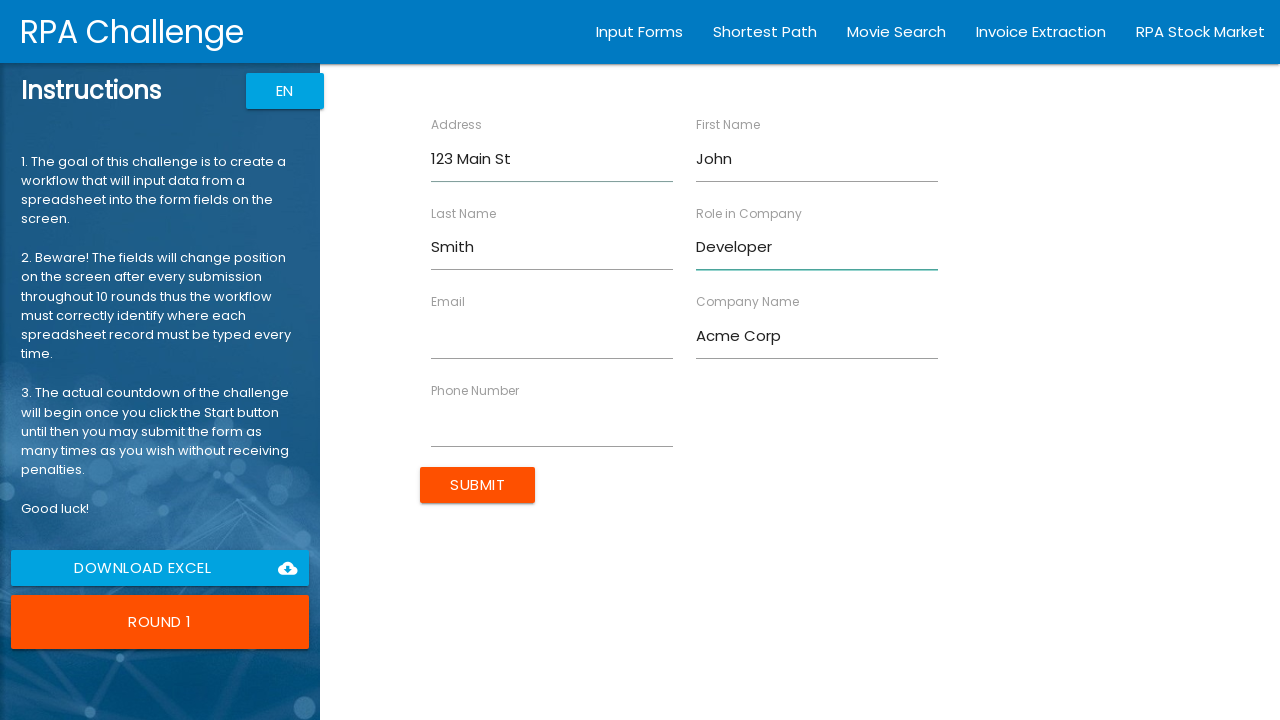

Filled Email field with 'john.smith@example.com' on input[ng-reflect-name='labelEmail']
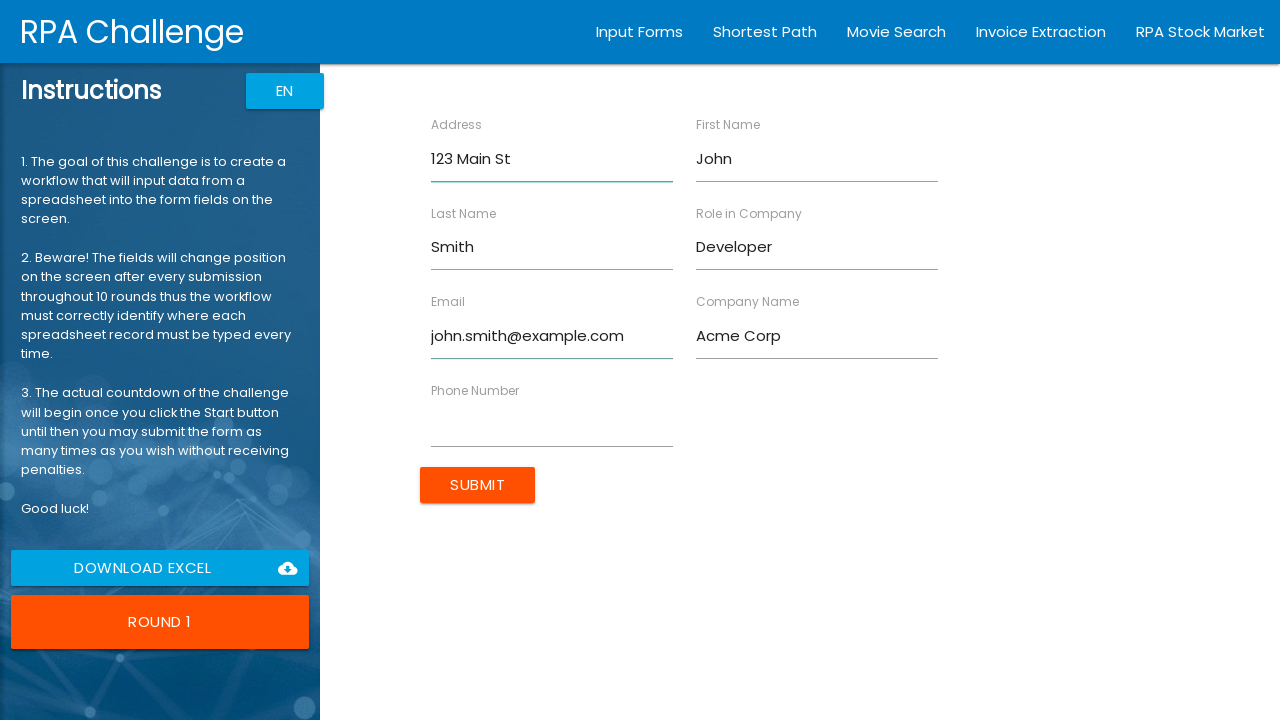

Filled Phone field with '555-0101' on input[ng-reflect-name='labelPhone']
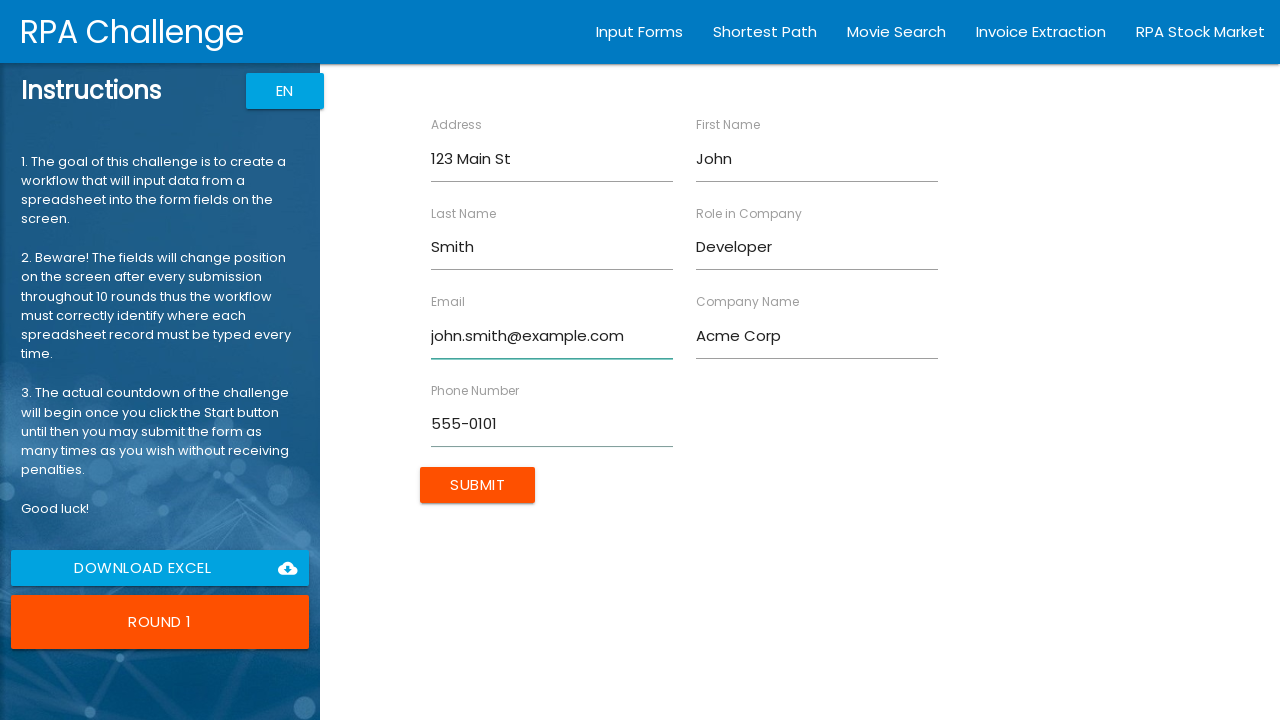

Clicked Submit button to submit form for John Smith at (478, 485) on input[type='submit']
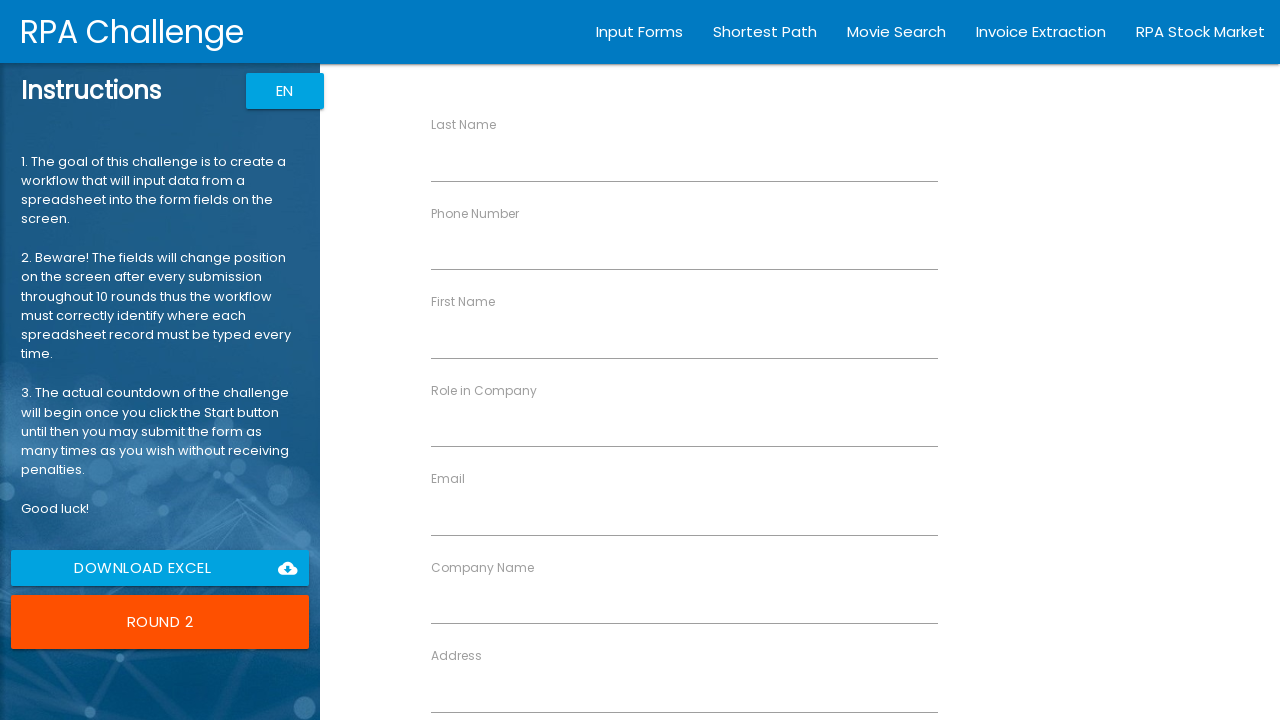

Filled First Name field with 'Jane' on input[ng-reflect-name='labelFirstName']
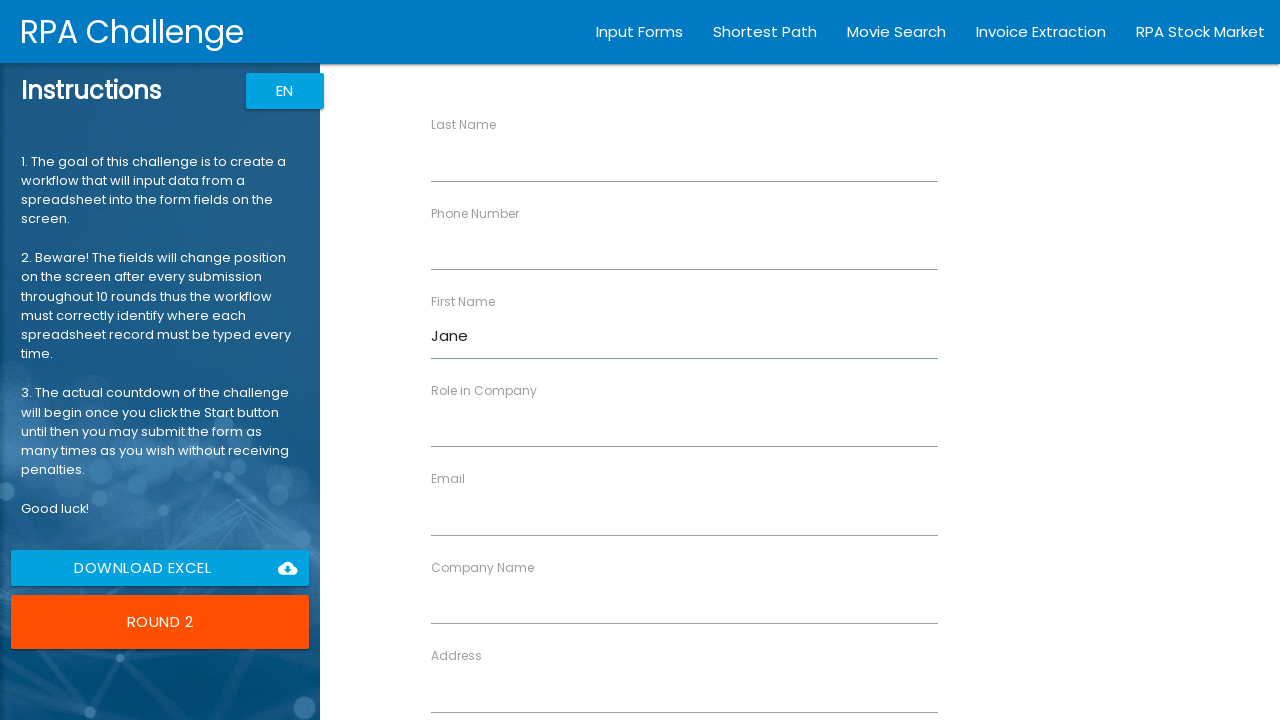

Filled Last Name field with 'Doe' on input[ng-reflect-name='labelLastName']
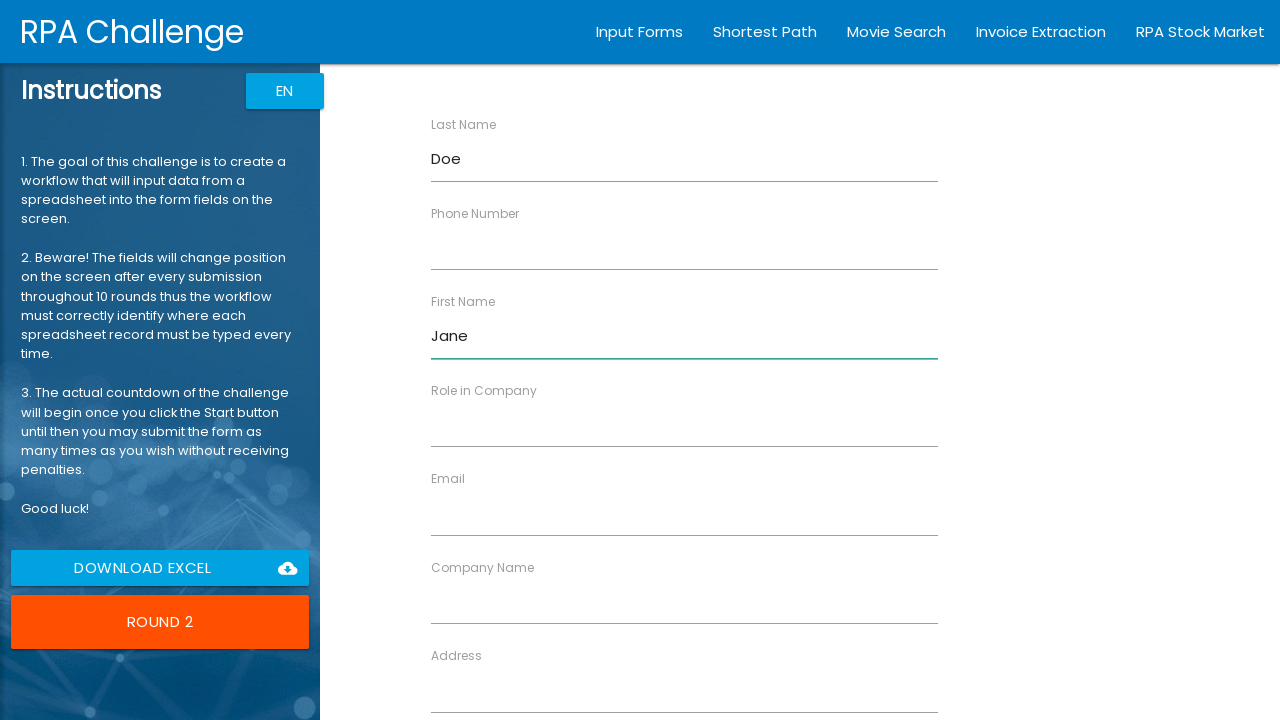

Filled Company Name field with 'Tech Solutions' on input[ng-reflect-name='labelCompanyName']
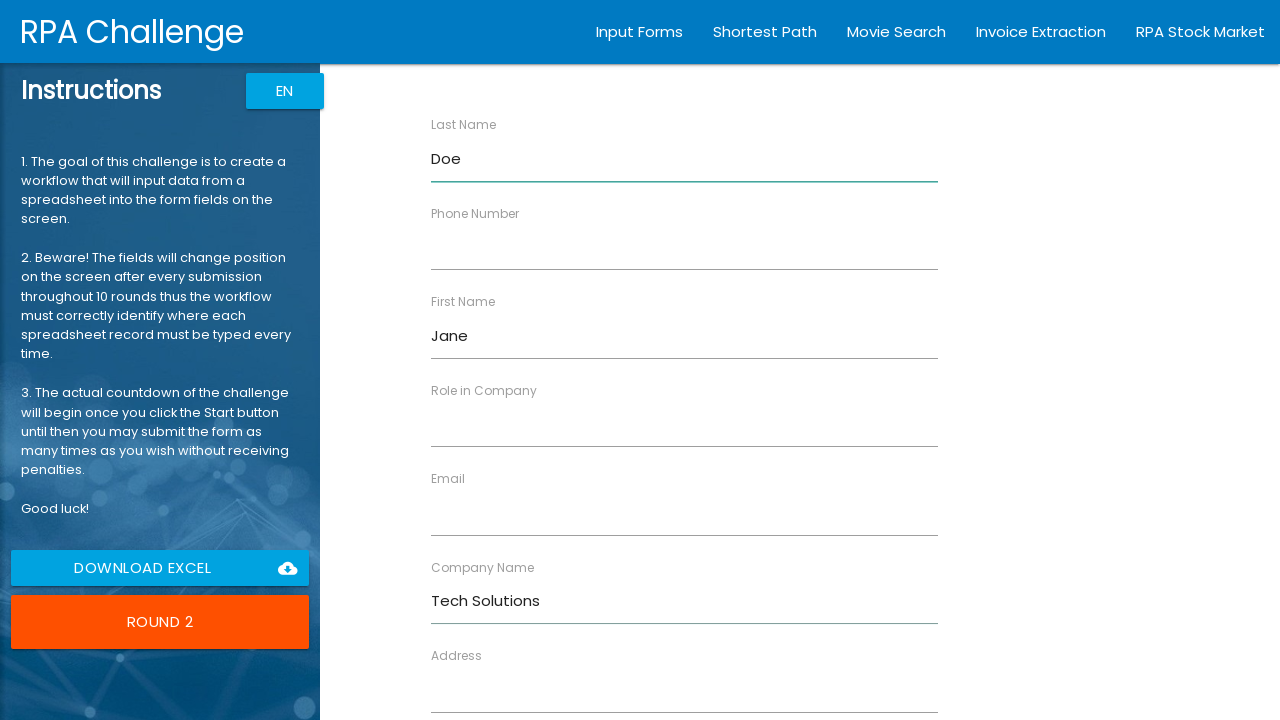

Filled Role field with 'Manager' on input[ng-reflect-name='labelRole']
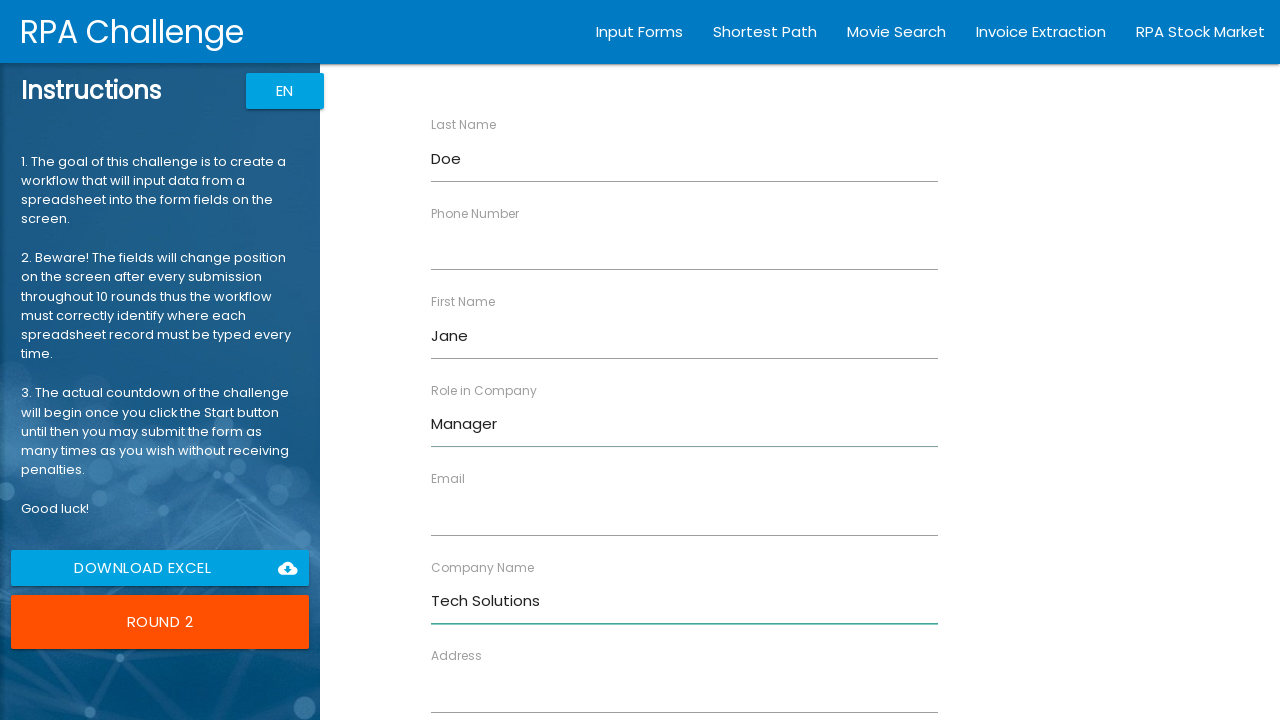

Filled Address field with '456 Oak Ave' on input[ng-reflect-name='labelAddress']
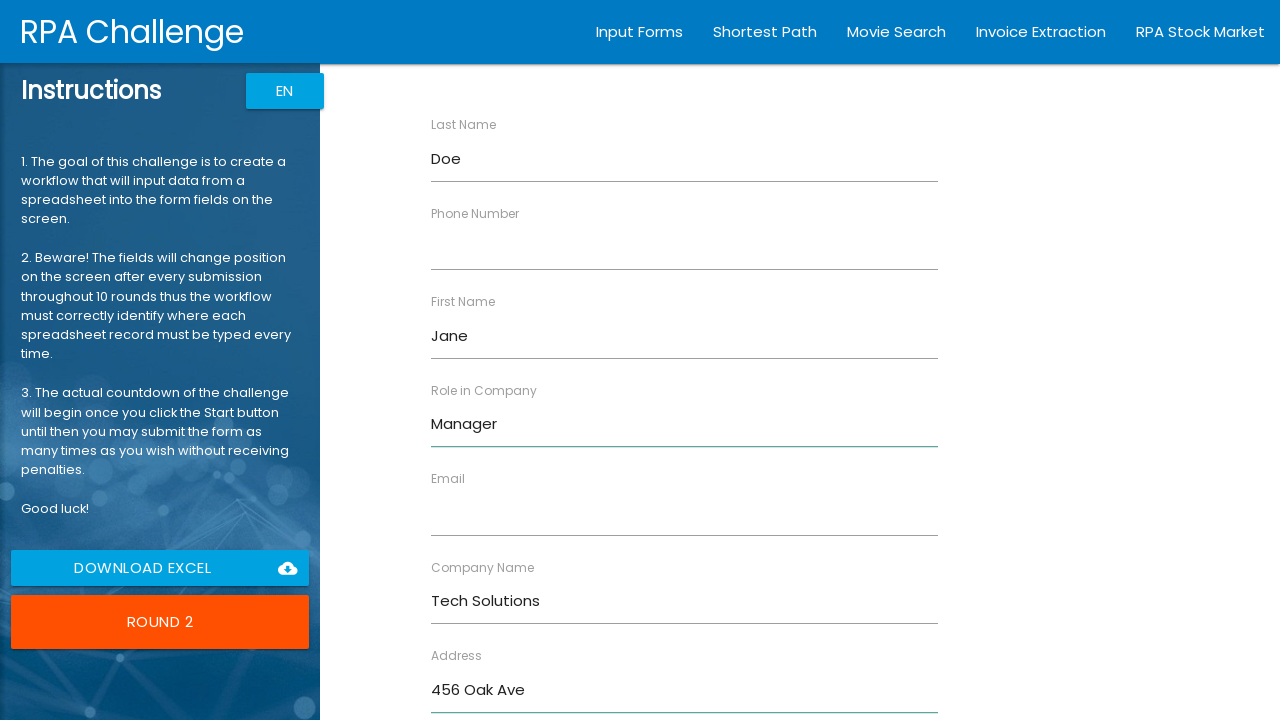

Filled Email field with 'jane.doe@example.com' on input[ng-reflect-name='labelEmail']
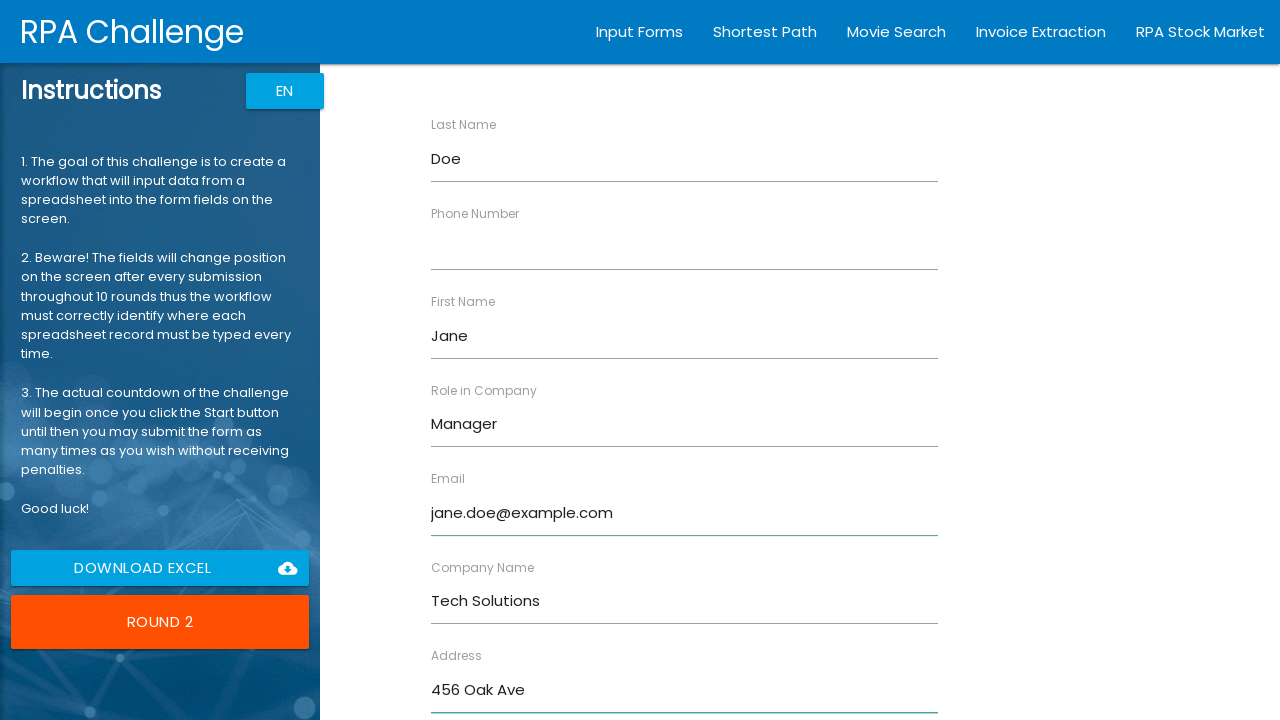

Filled Phone field with '555-0102' on input[ng-reflect-name='labelPhone']
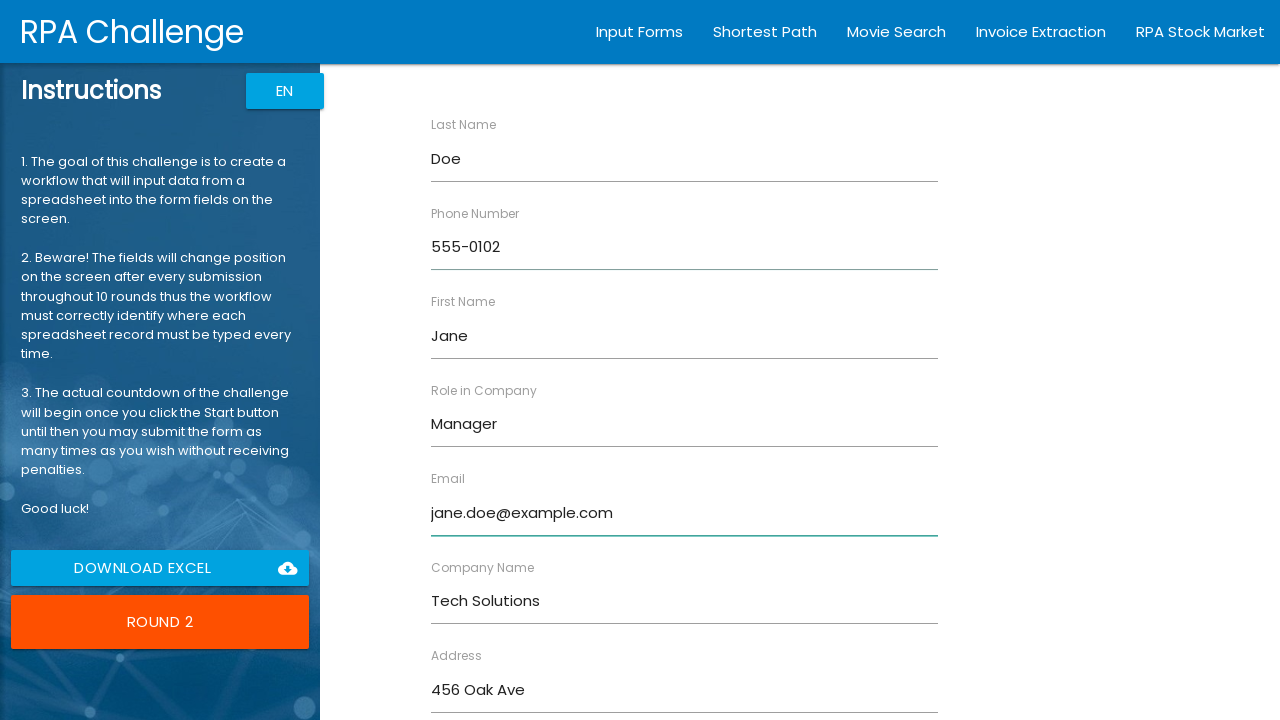

Clicked Submit button to submit form for Jane Doe at (478, 688) on input[type='submit']
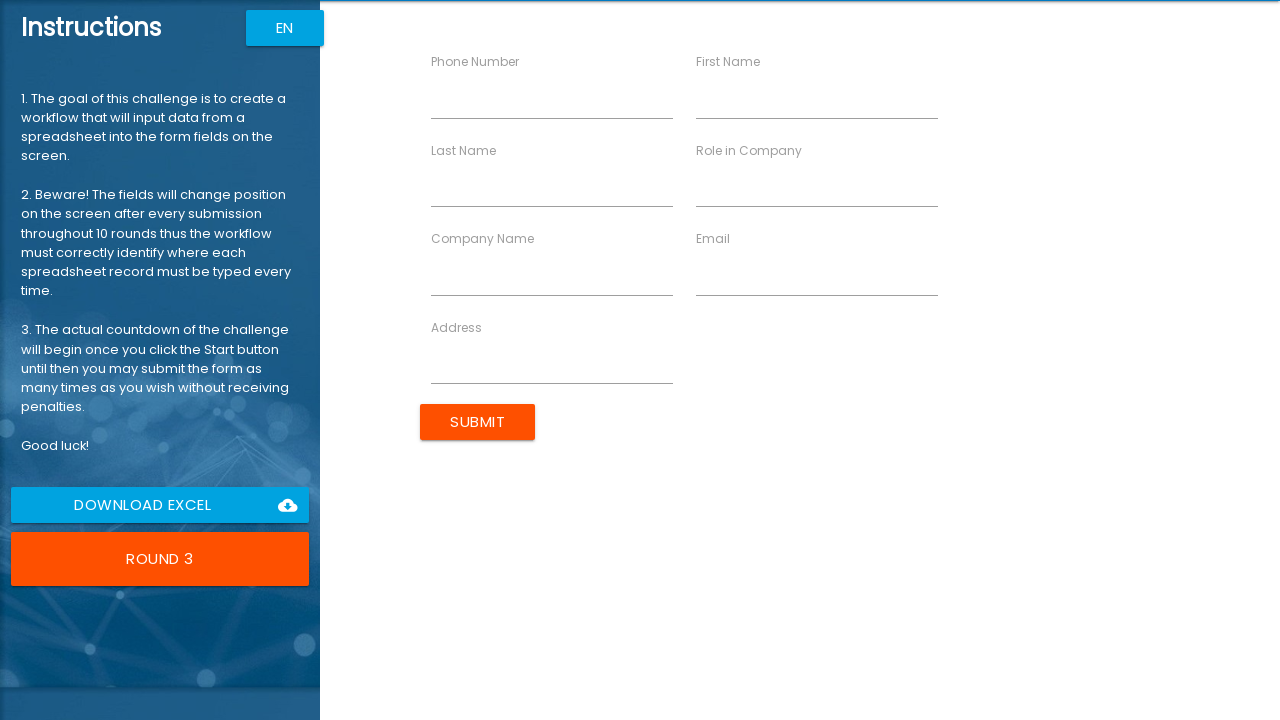

Filled First Name field with 'Robert' on input[ng-reflect-name='labelFirstName']
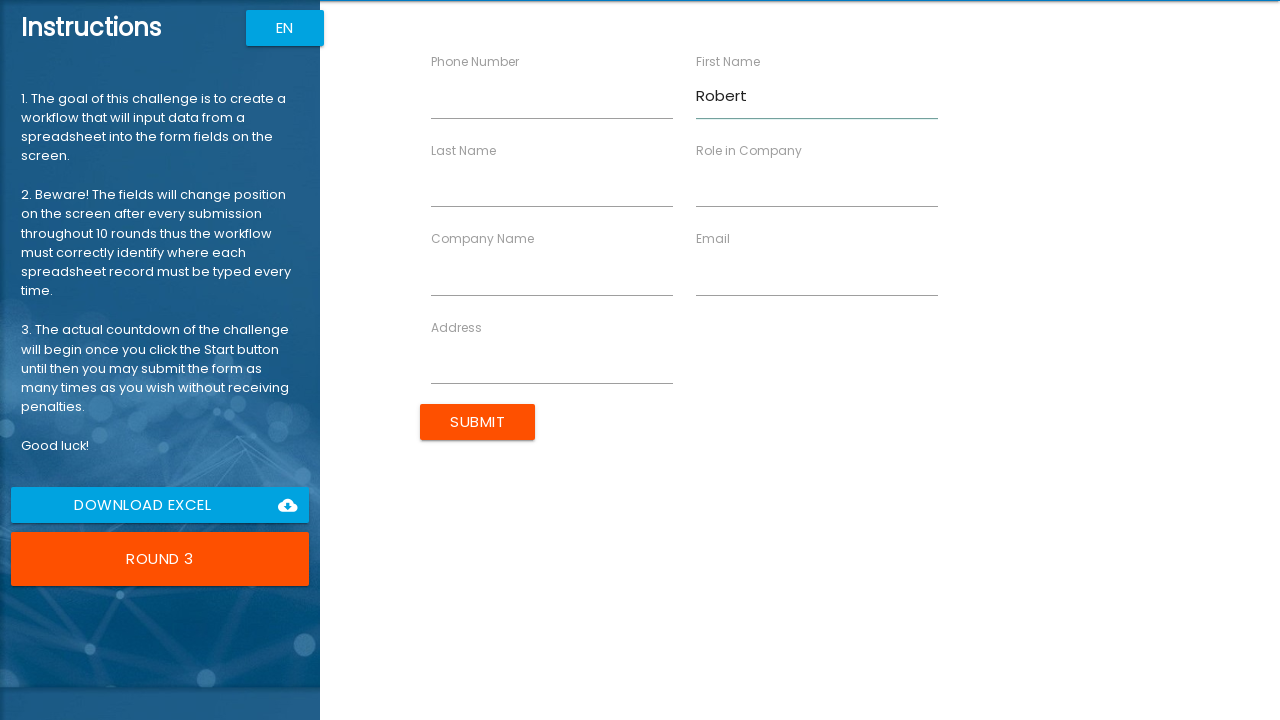

Filled Last Name field with 'Johnson' on input[ng-reflect-name='labelLastName']
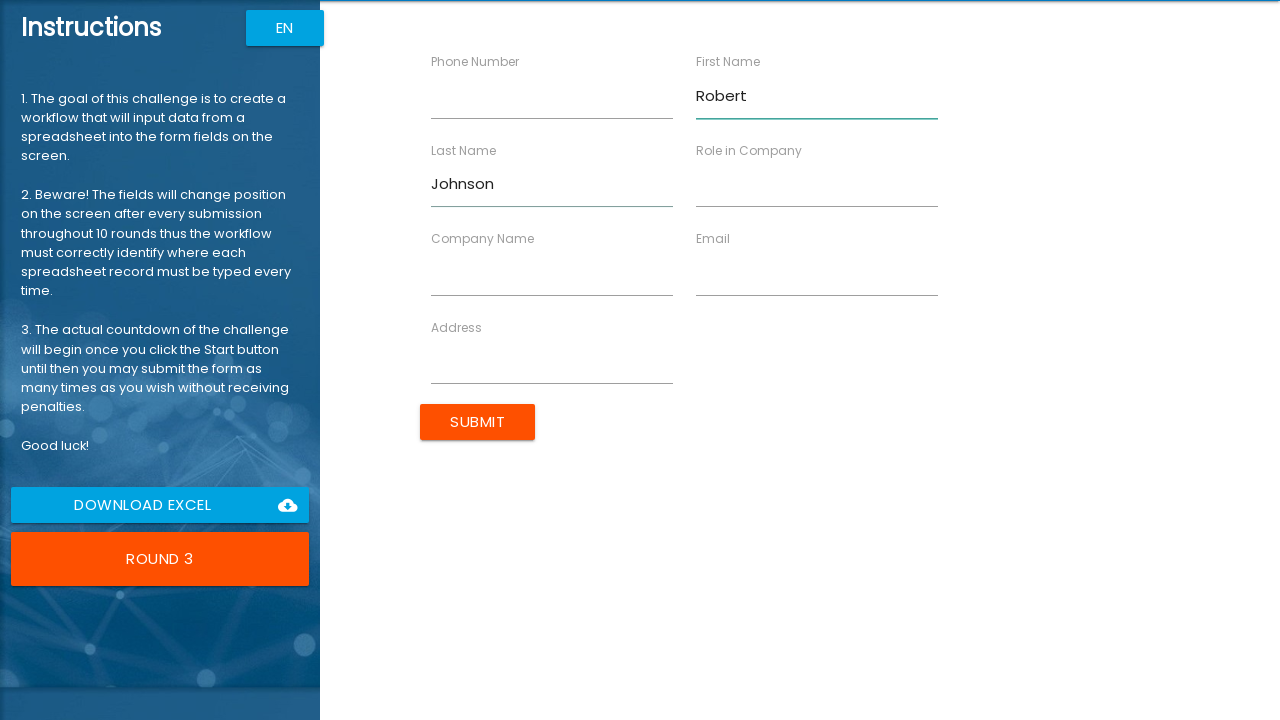

Filled Company Name field with 'Global Inc' on input[ng-reflect-name='labelCompanyName']
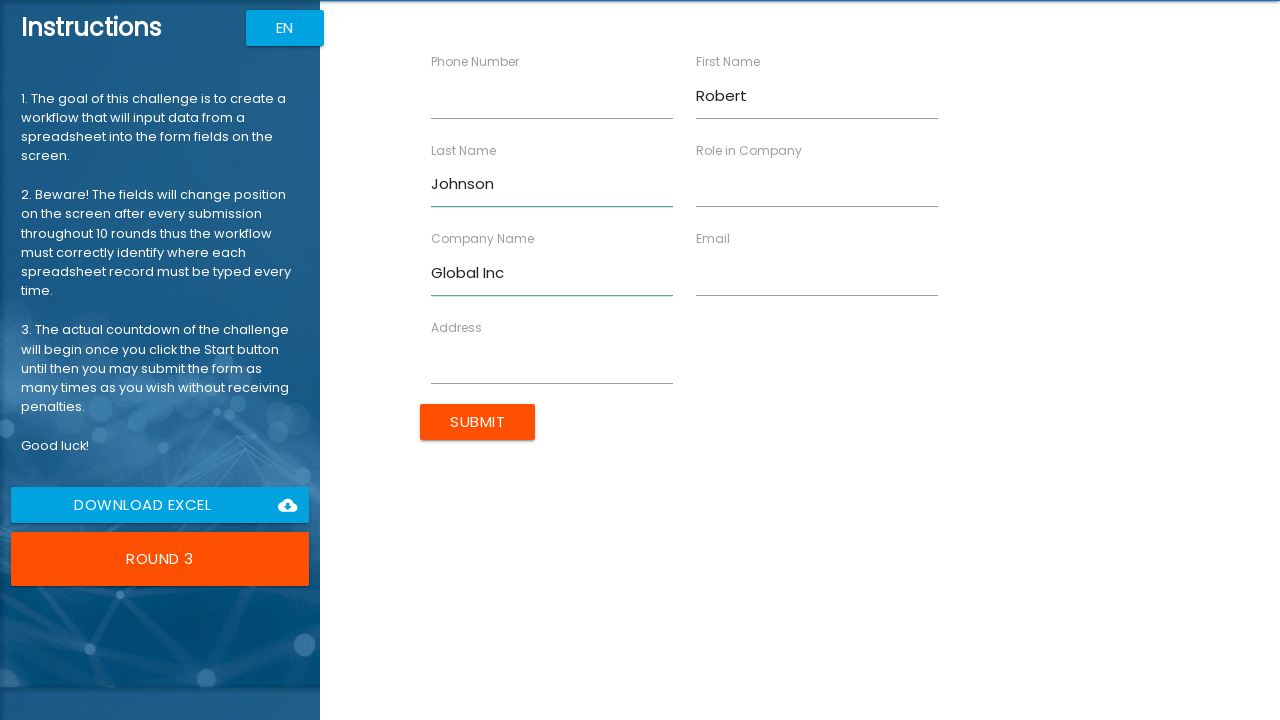

Filled Role field with 'Analyst' on input[ng-reflect-name='labelRole']
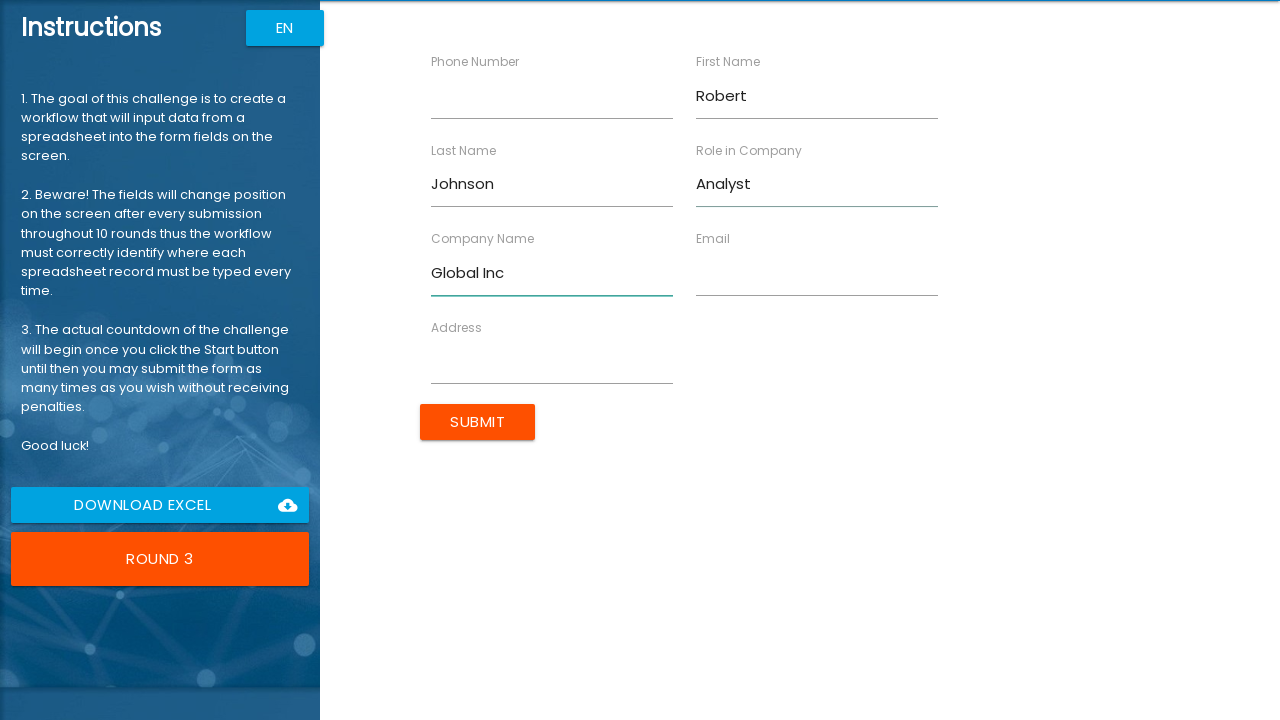

Filled Address field with '789 Pine Rd' on input[ng-reflect-name='labelAddress']
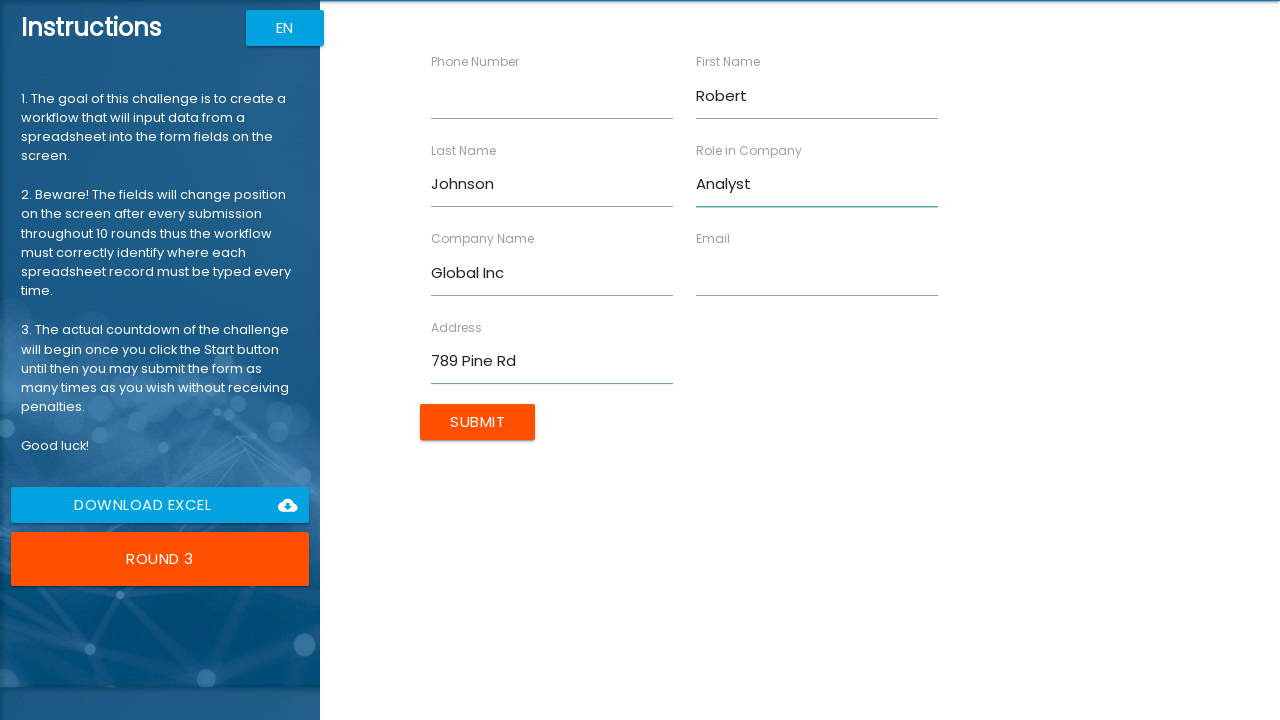

Filled Email field with 'robert.j@example.com' on input[ng-reflect-name='labelEmail']
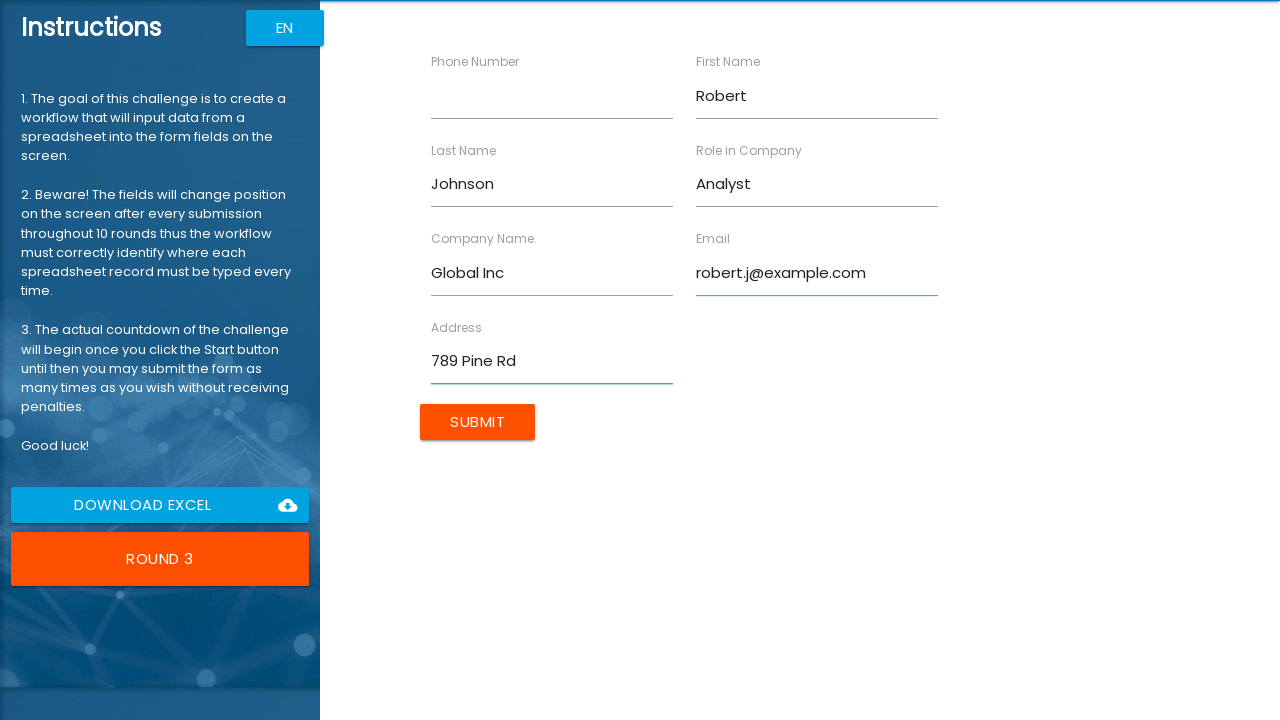

Filled Phone field with '555-0103' on input[ng-reflect-name='labelPhone']
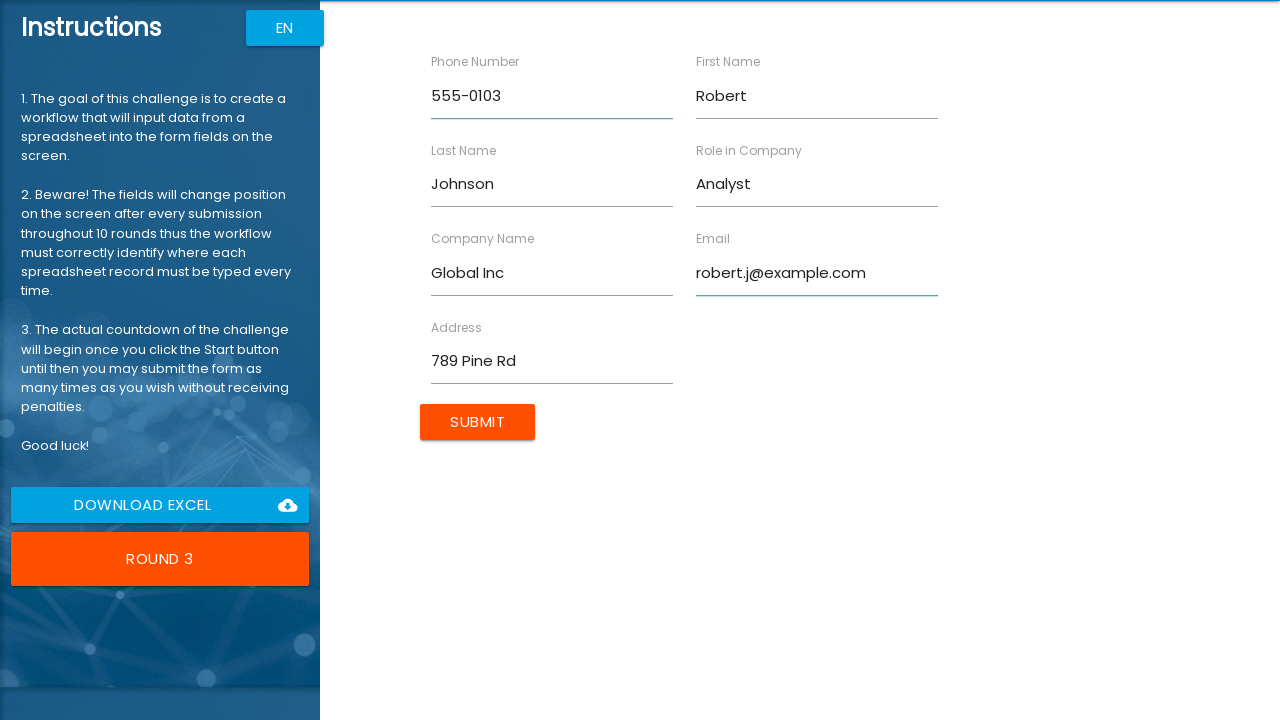

Clicked Submit button to submit form for Robert Johnson at (478, 422) on input[type='submit']
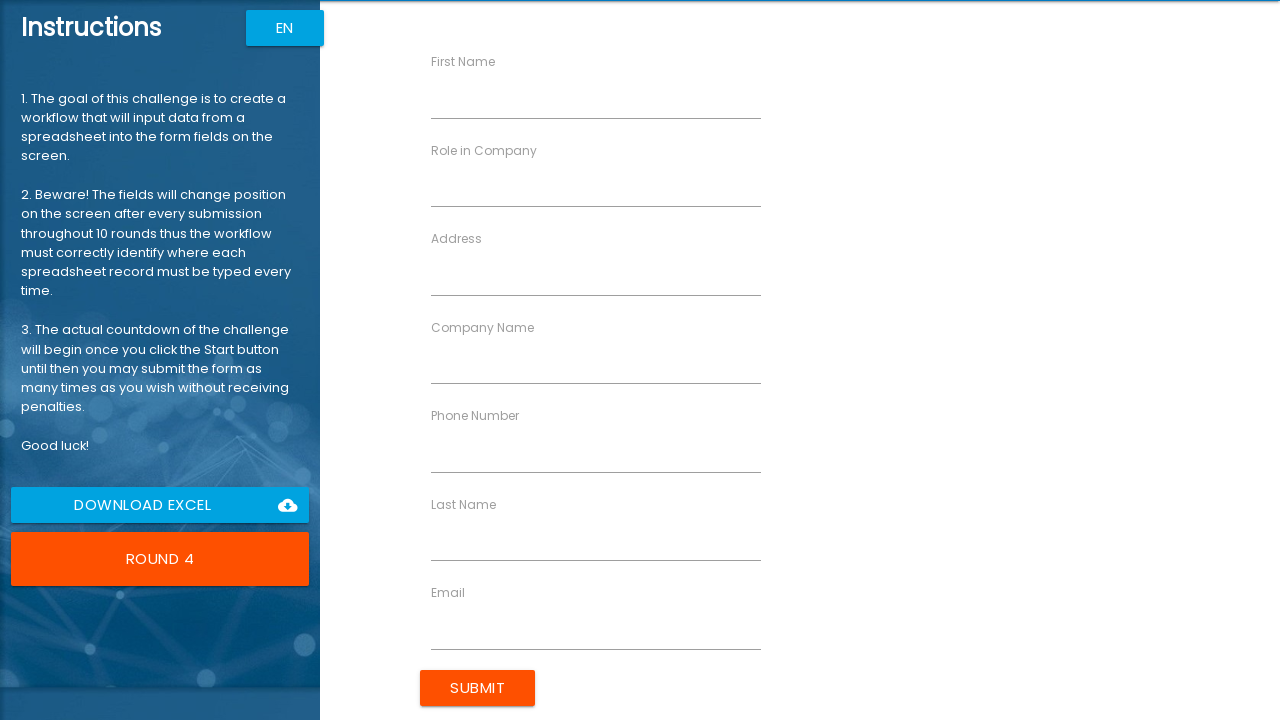

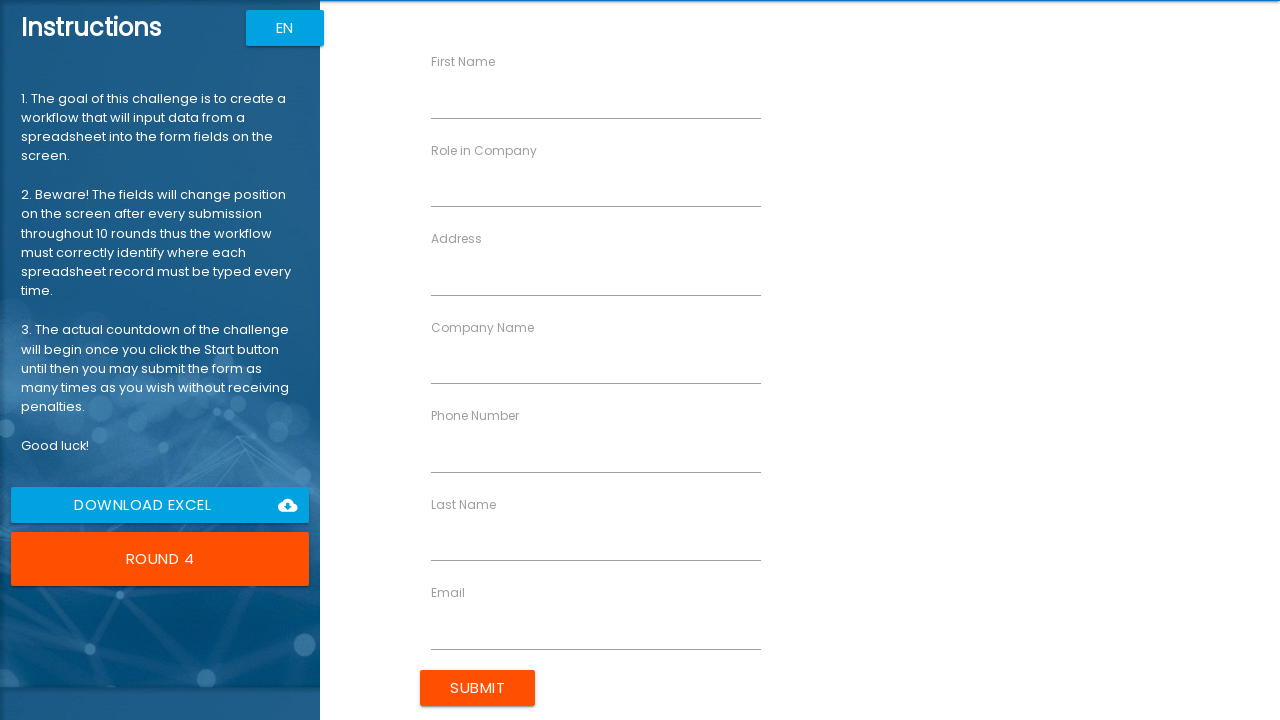